Tests the reverse dictionary search functionality by entering a keyword in the search field, clicking the search button, and verifying that search results are displayed.

Starting URL: https://reversedictionary.org/

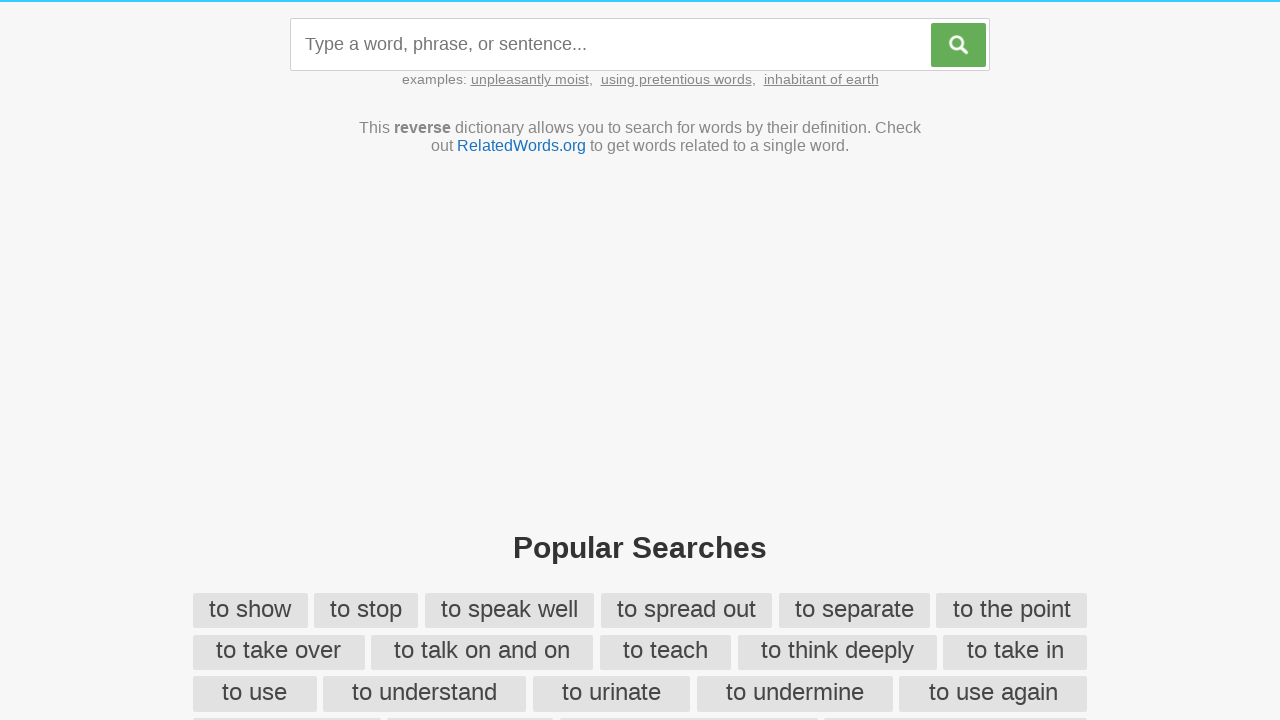

Search input field is available
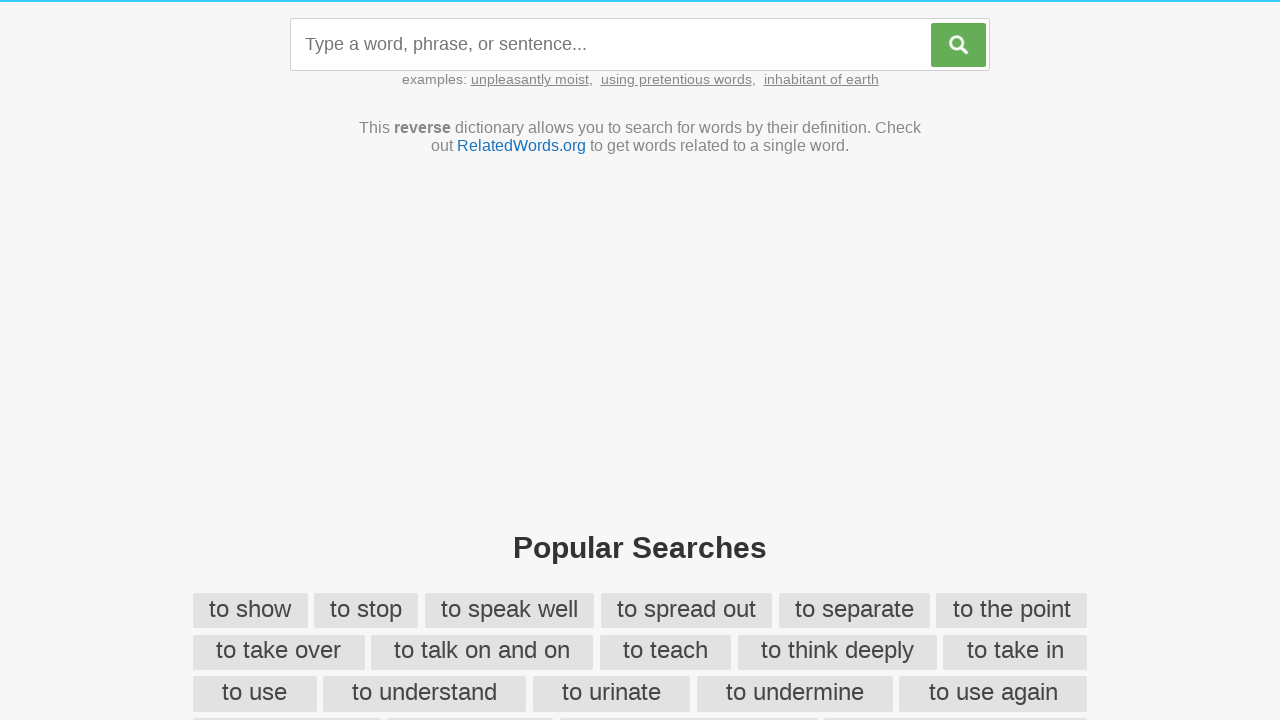

Filled search field with keyword 'happiness' on #query
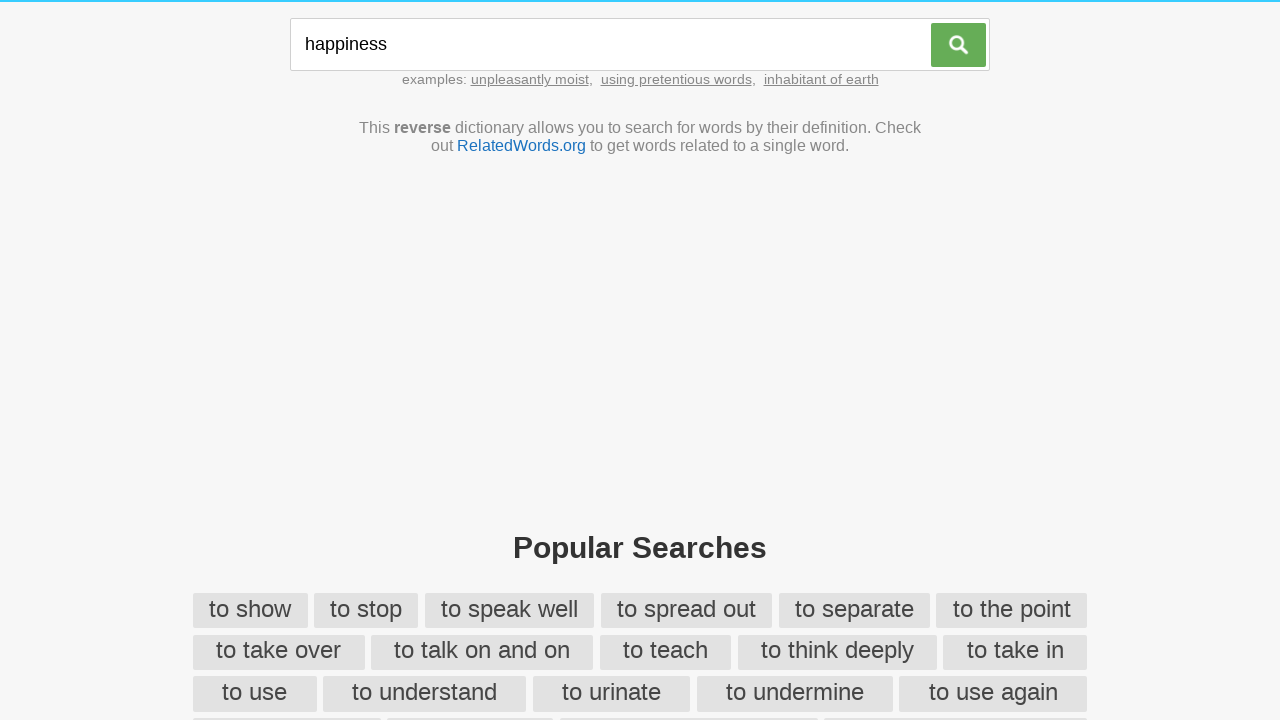

Clicked search button to initiate reverse dictionary search at (959, 45) on #search-button
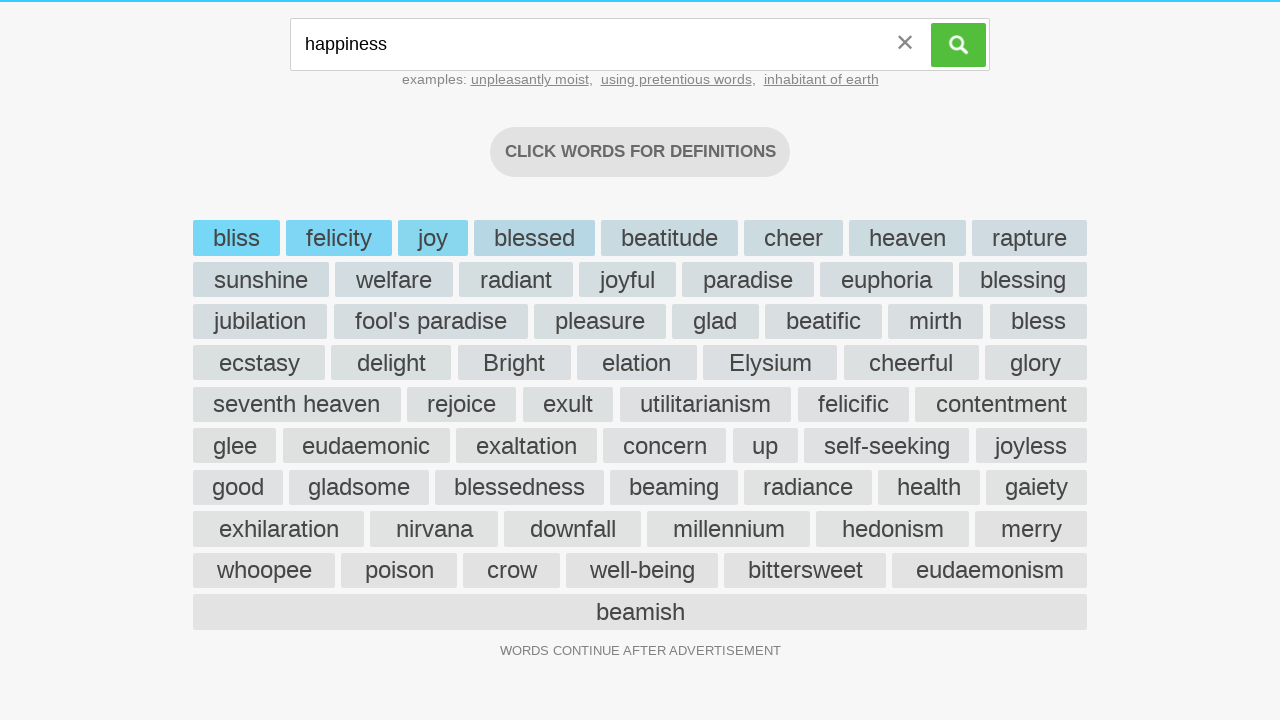

Search results have loaded and are displayed
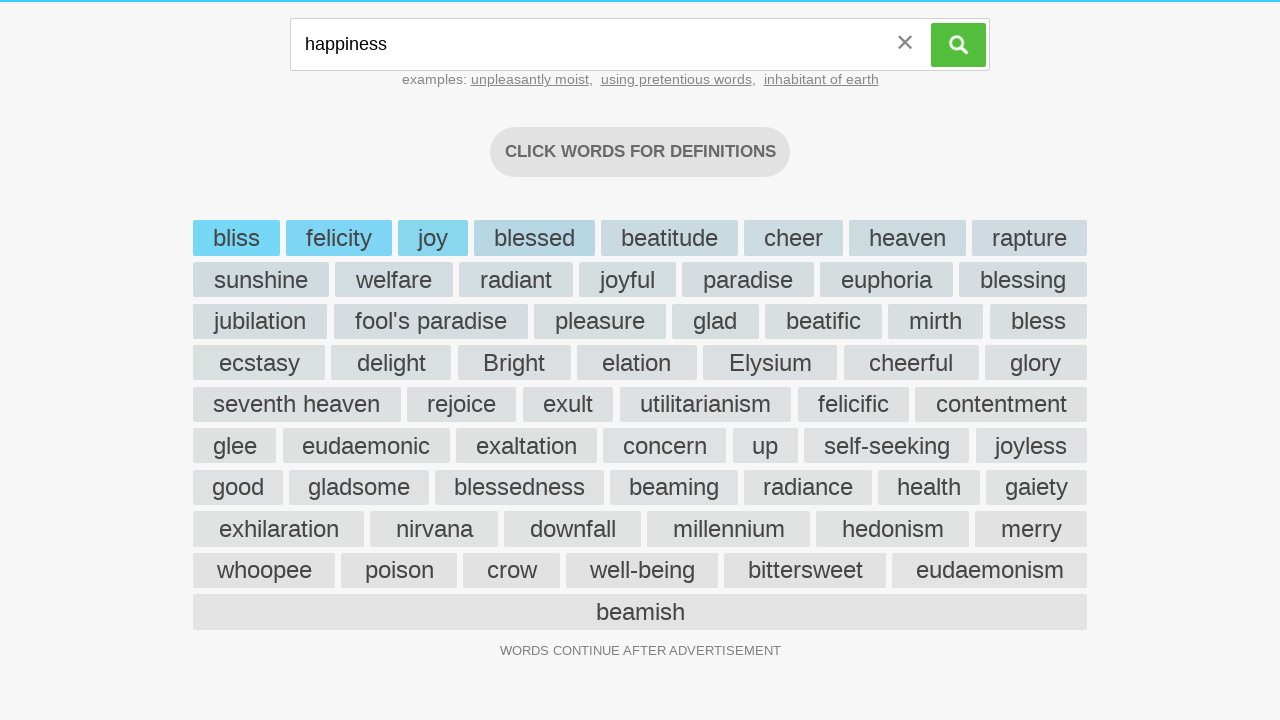

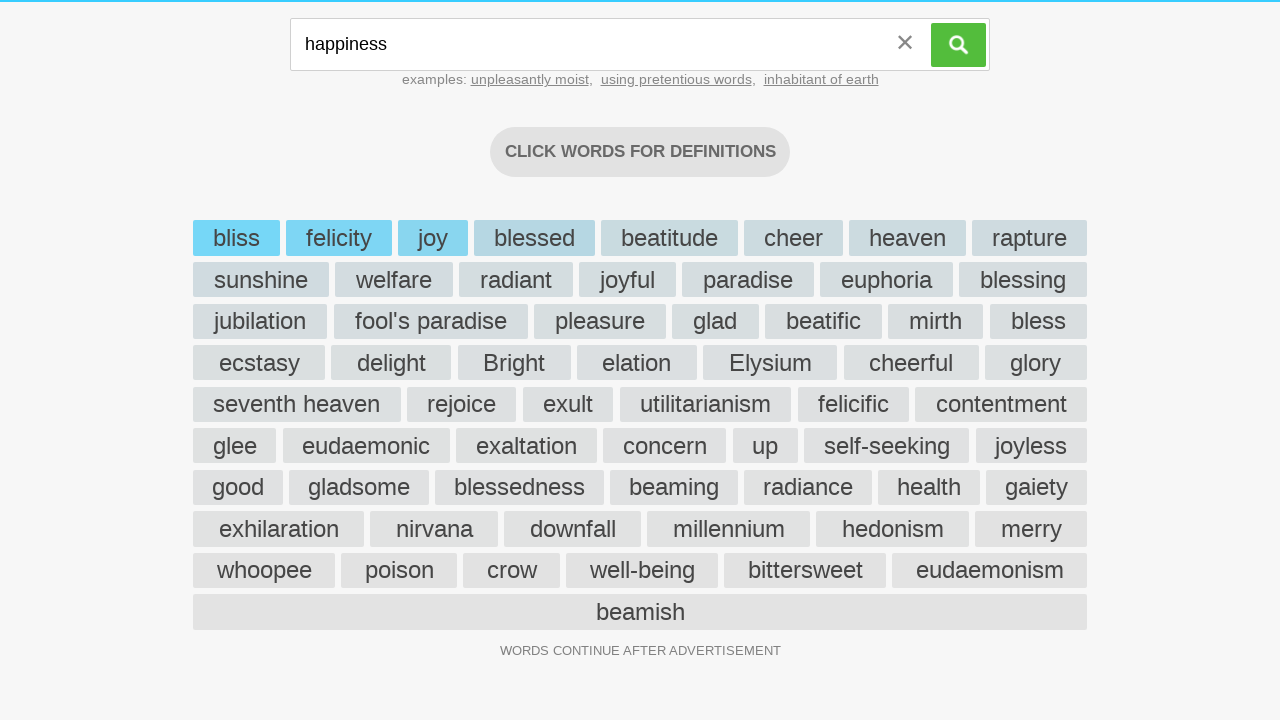